Opens the Next.co.uk retail website and verifies the page loads successfully by maximizing the browser window.

Starting URL: https://www.next.co.uk

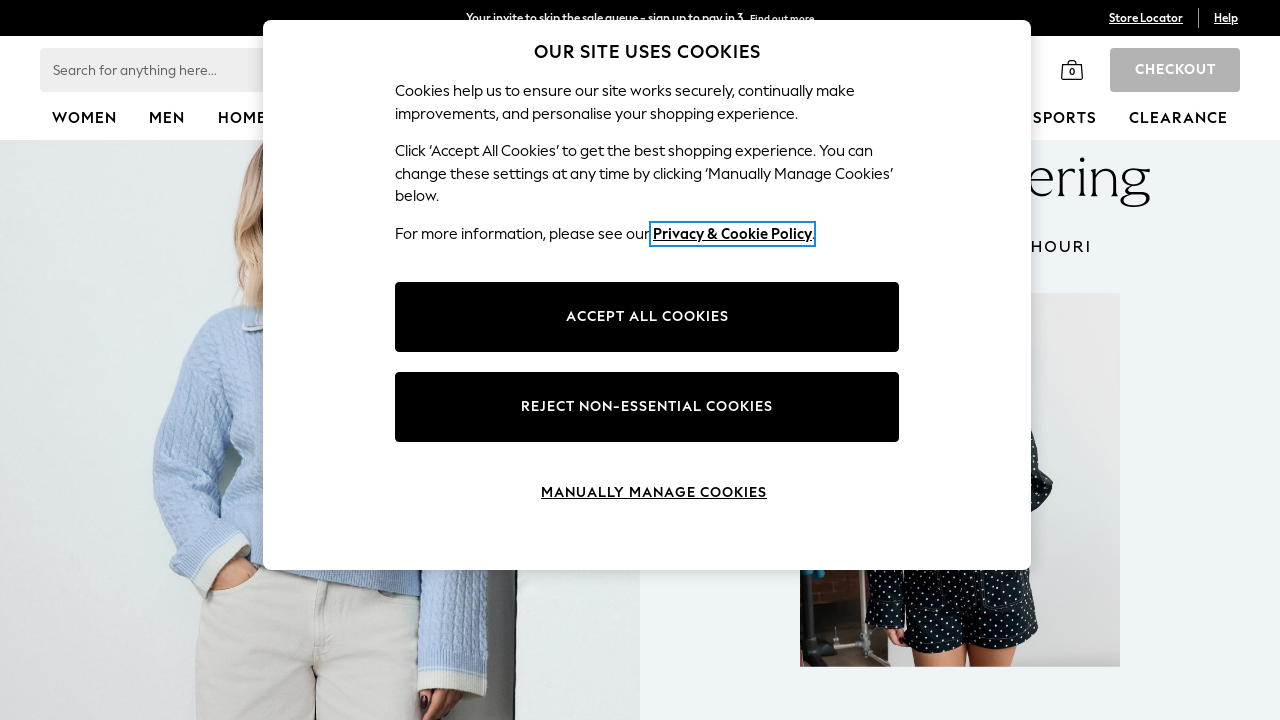

Page reached domcontentloaded state
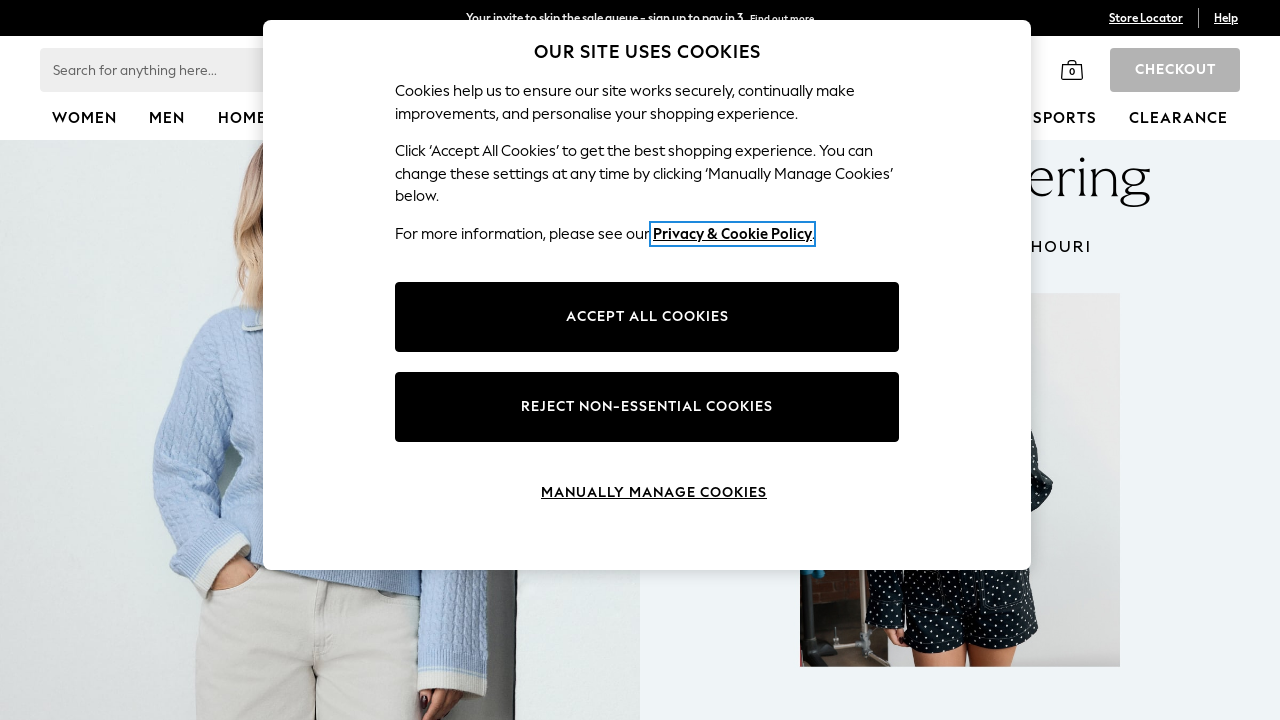

Body element is present on the page
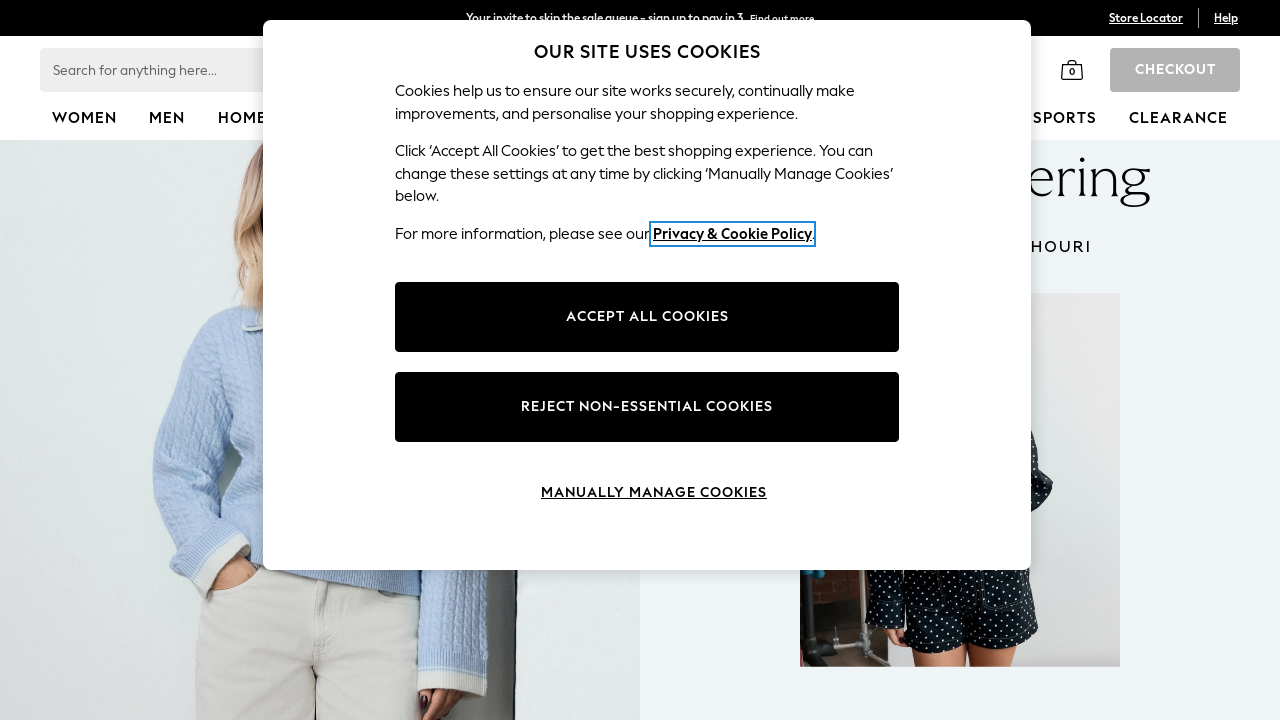

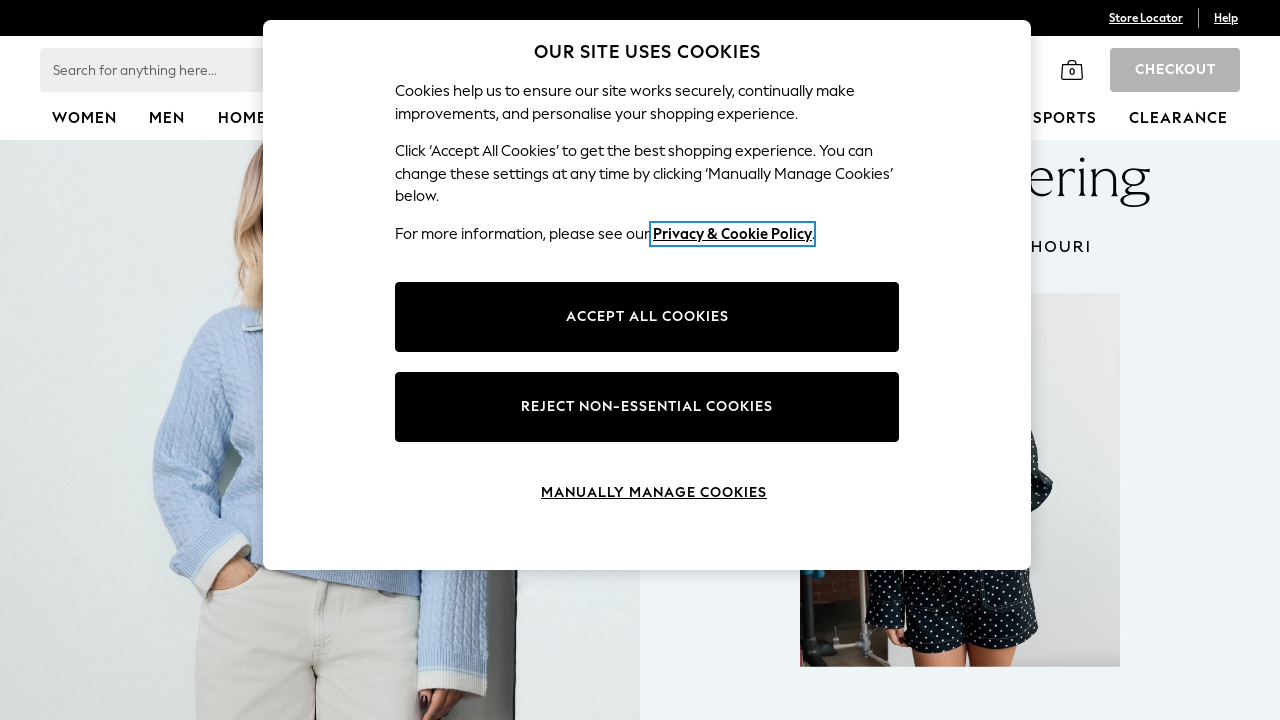